Navigates to jQuery UI draggable demo page and zooms the entire page to 170% using JavaScript

Starting URL: https://jqueryui.com/draggable/

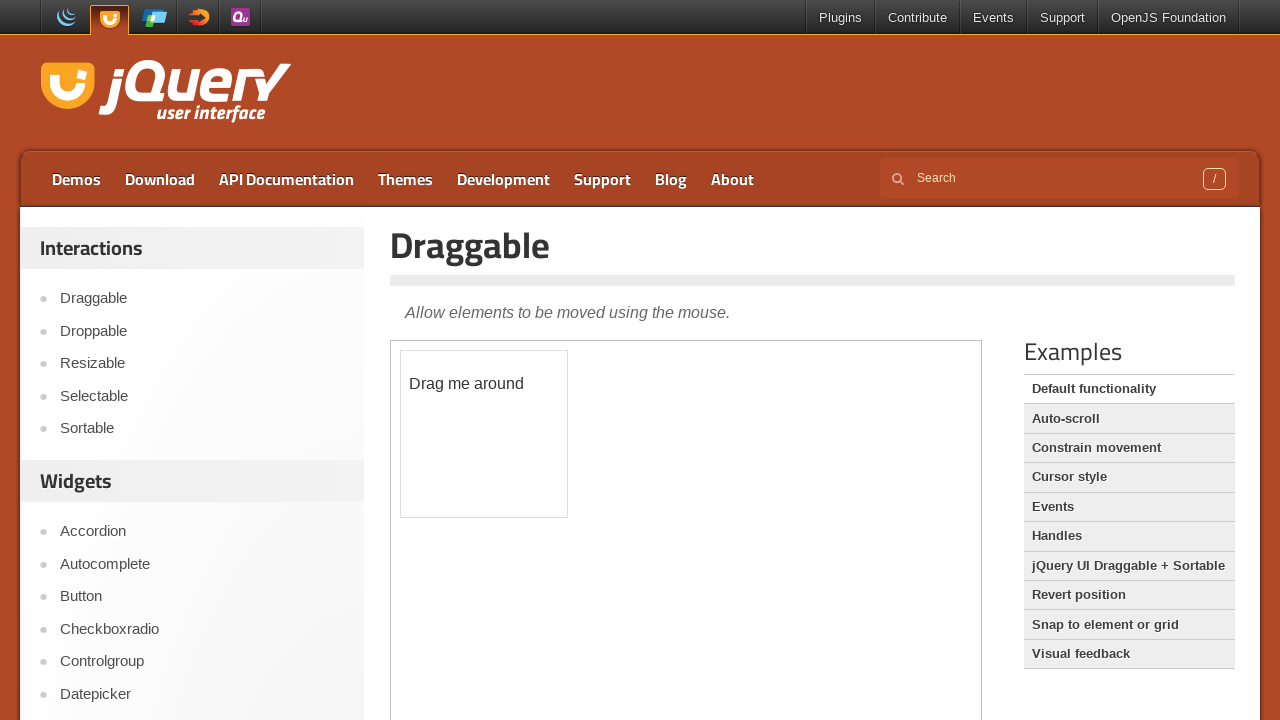

Navigated to jQuery UI draggable demo page
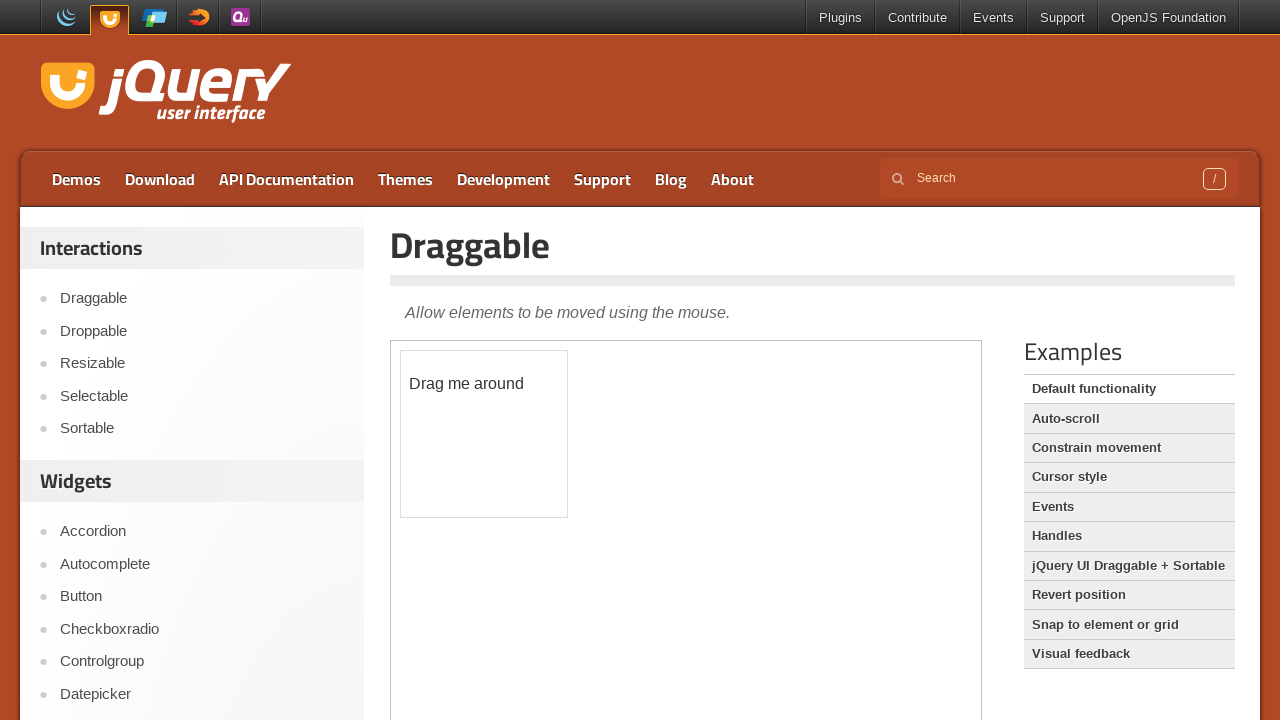

Zoomed entire page to 170% using JavaScript
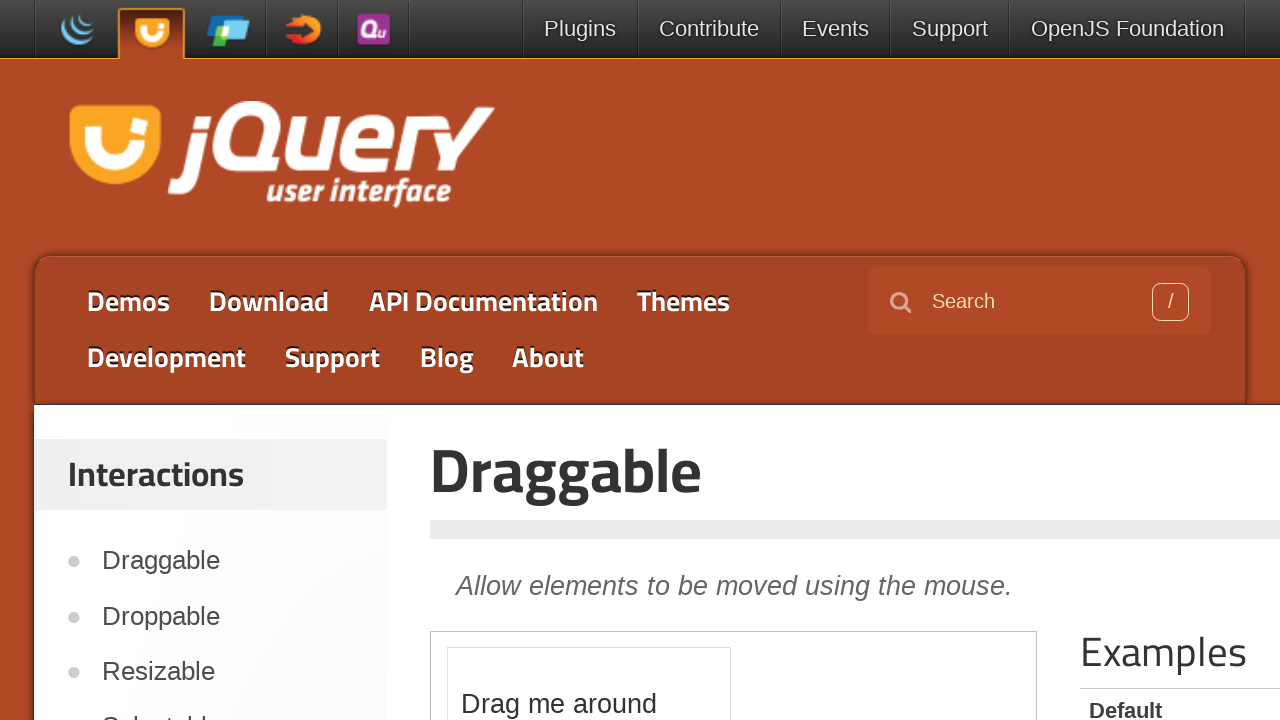

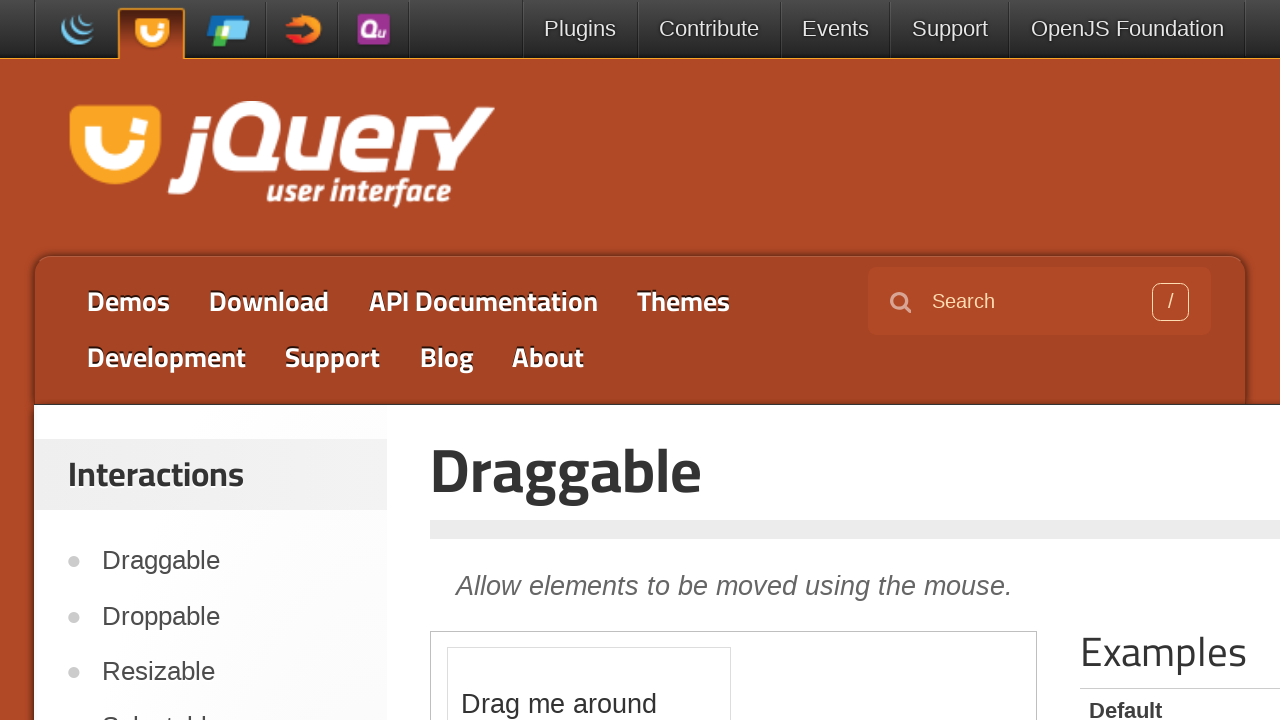